Tests date picker functionality by entering a date value and submitting it with the Enter key

Starting URL: https://formy-project.herokuapp.com/datepicker

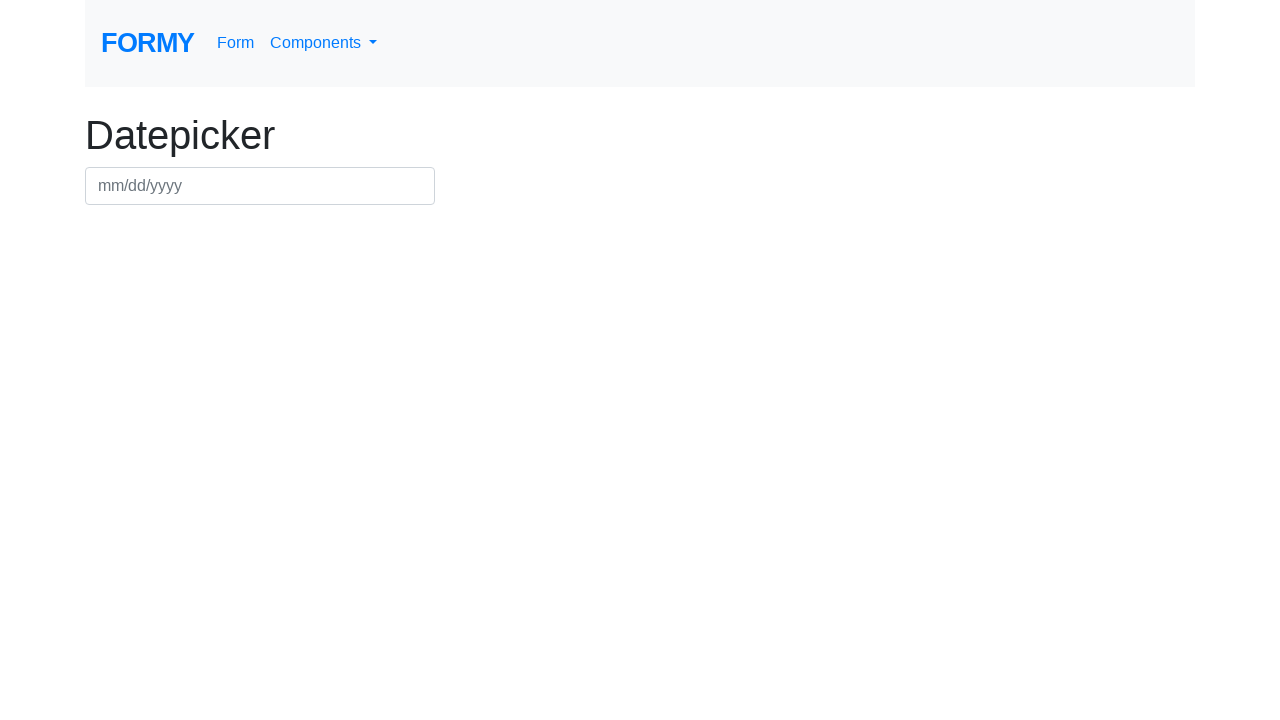

Filled datepicker field with date value 03/03/2024 on #datepicker
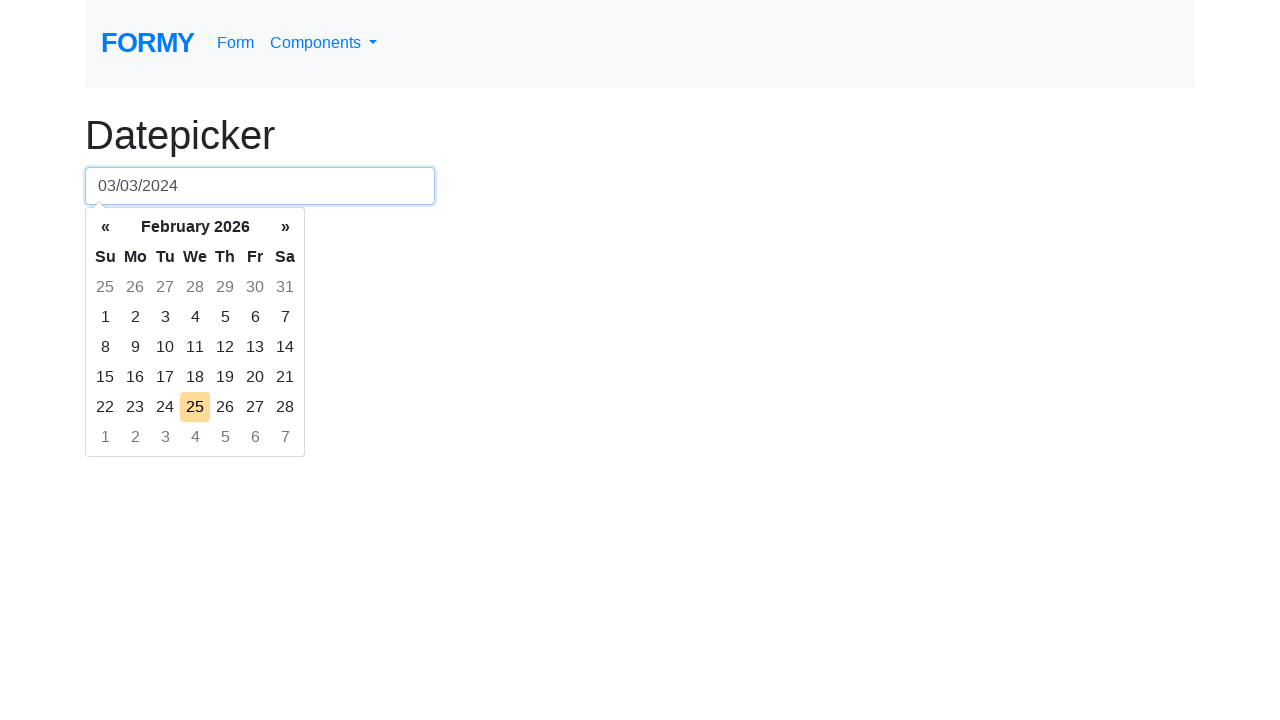

Pressed Enter key to submit the date on #datepicker
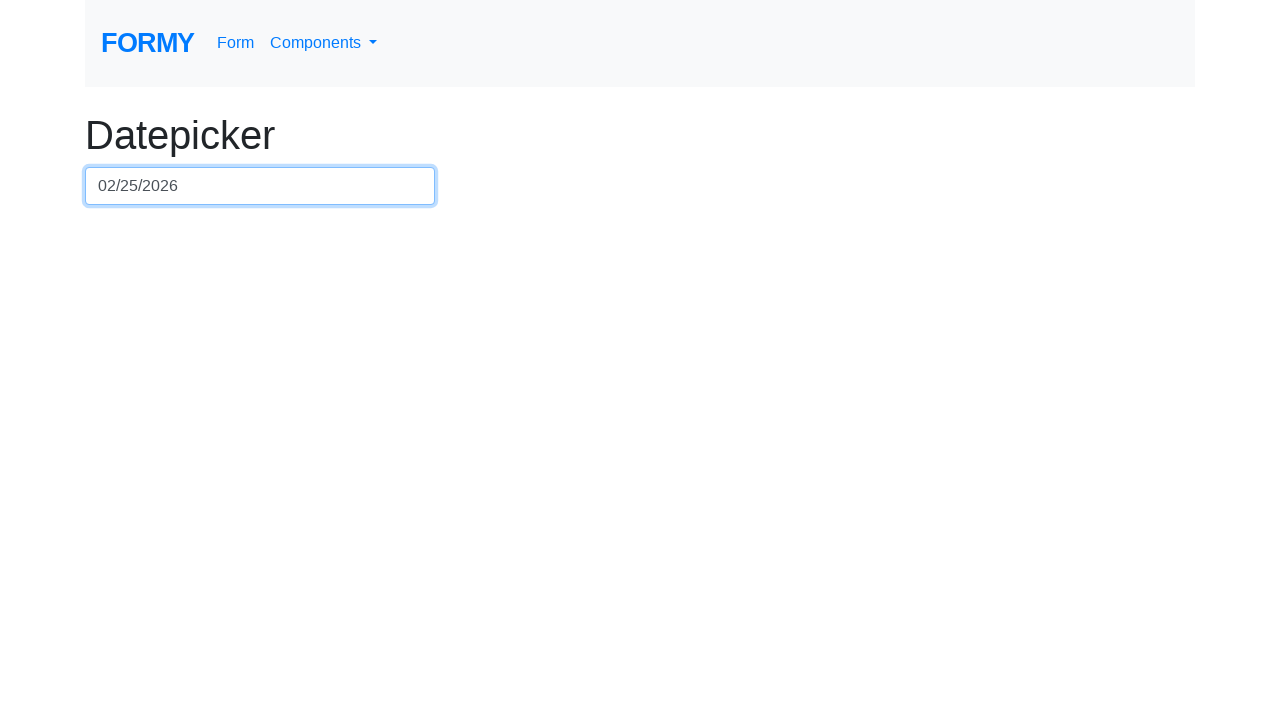

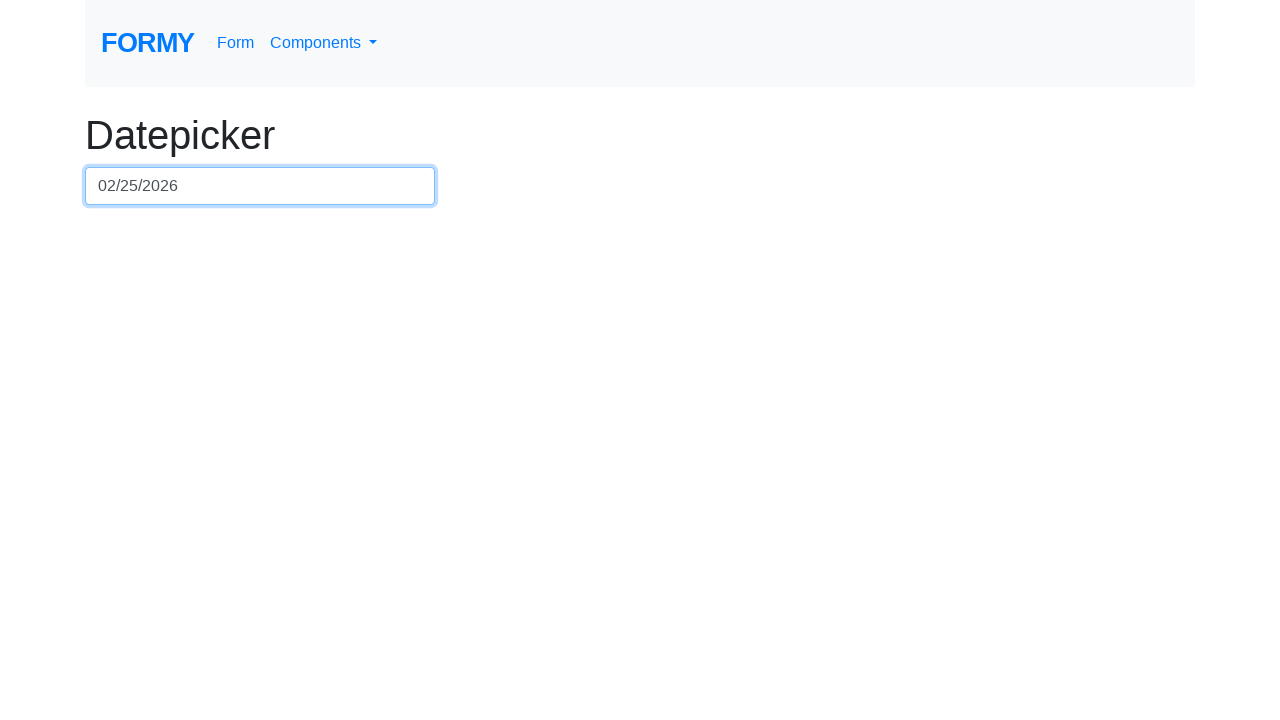